Tests registration form with mismatched password confirmation to verify password matching validation

Starting URL: https://alada.vn/tai-khoan/dang-ky.html

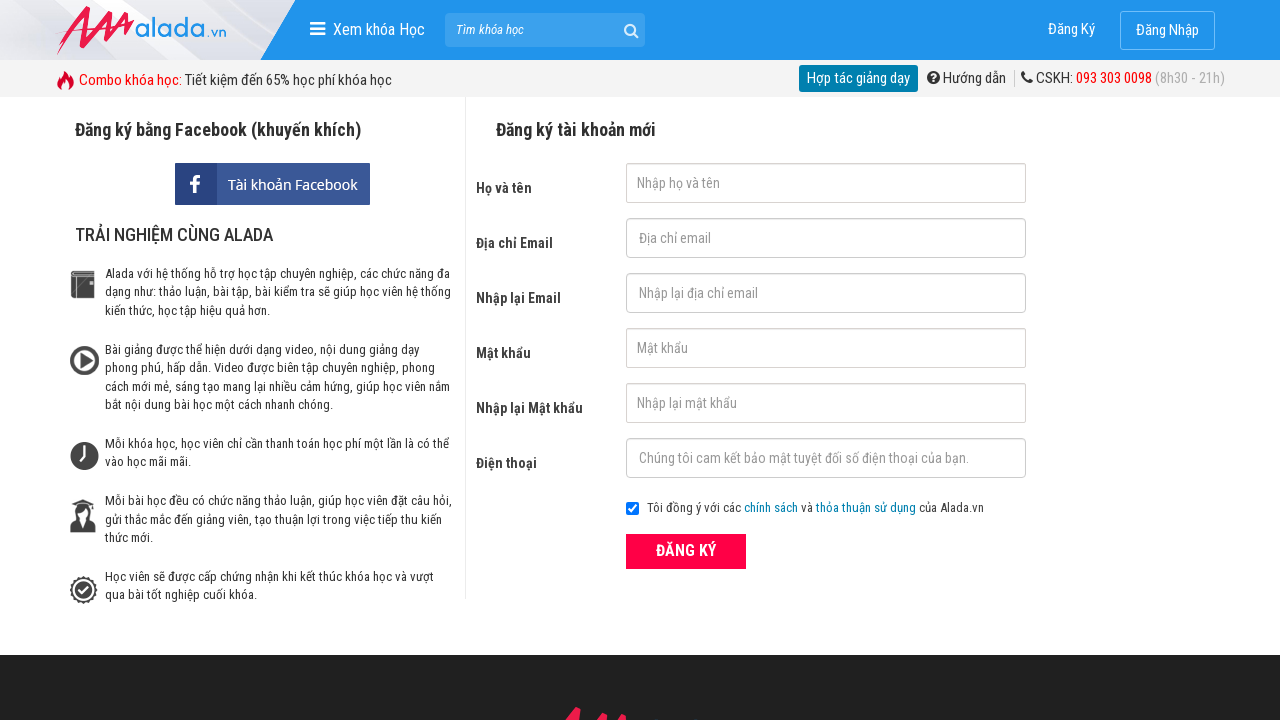

Filled name field with 'Huong Huynh' on #txtFirstname
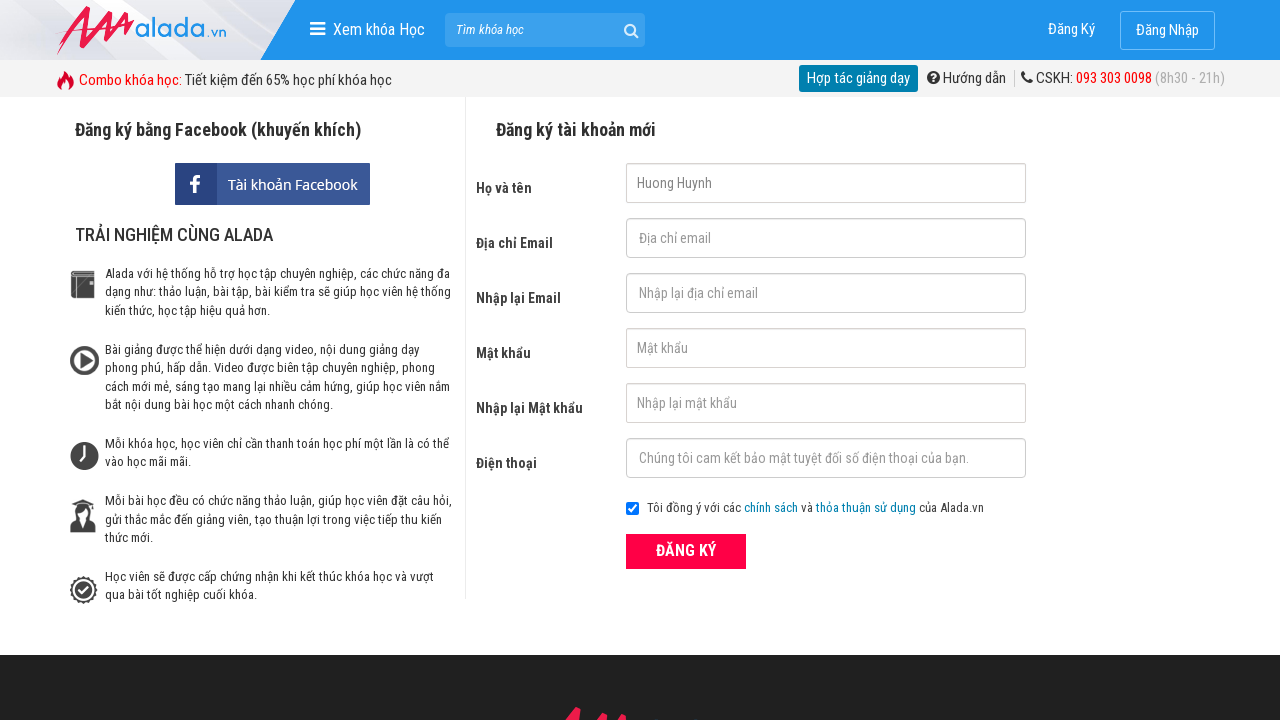

Filled email field with 'hhuynh@gmail.com' on #txtEmail
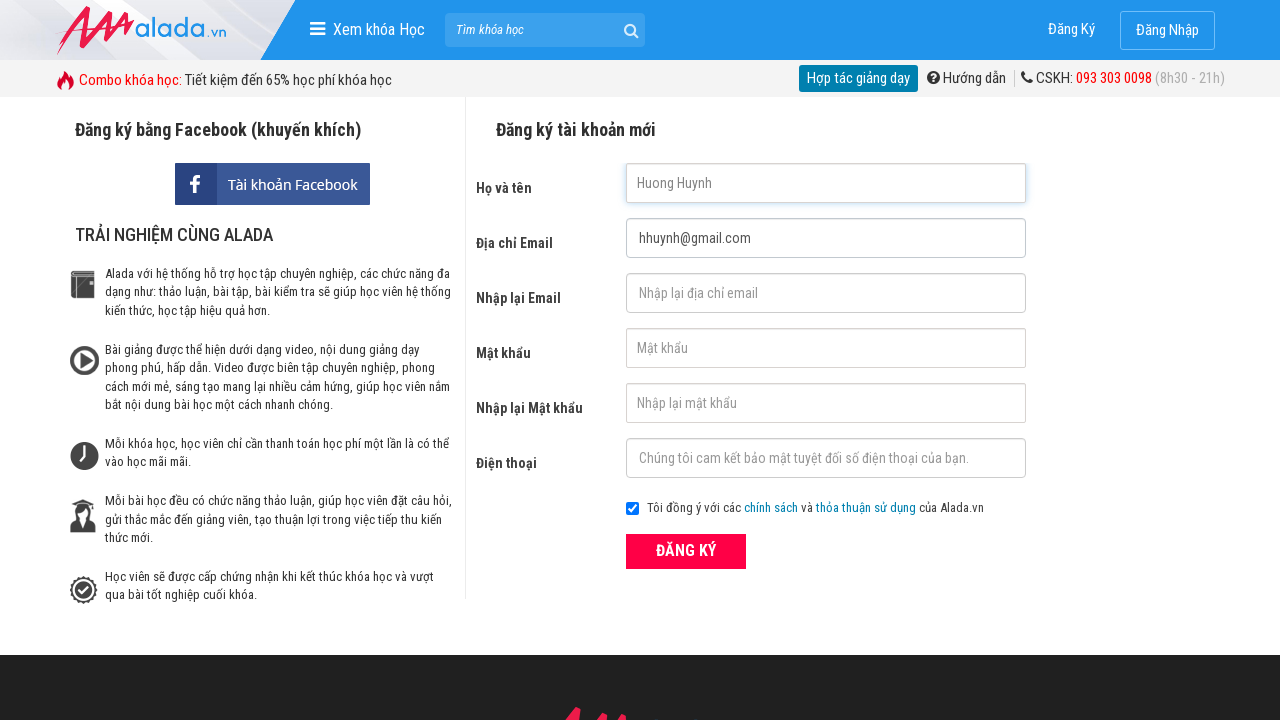

Filled confirm email field with 'hhuynh@gmail.com' on #txtCEmail
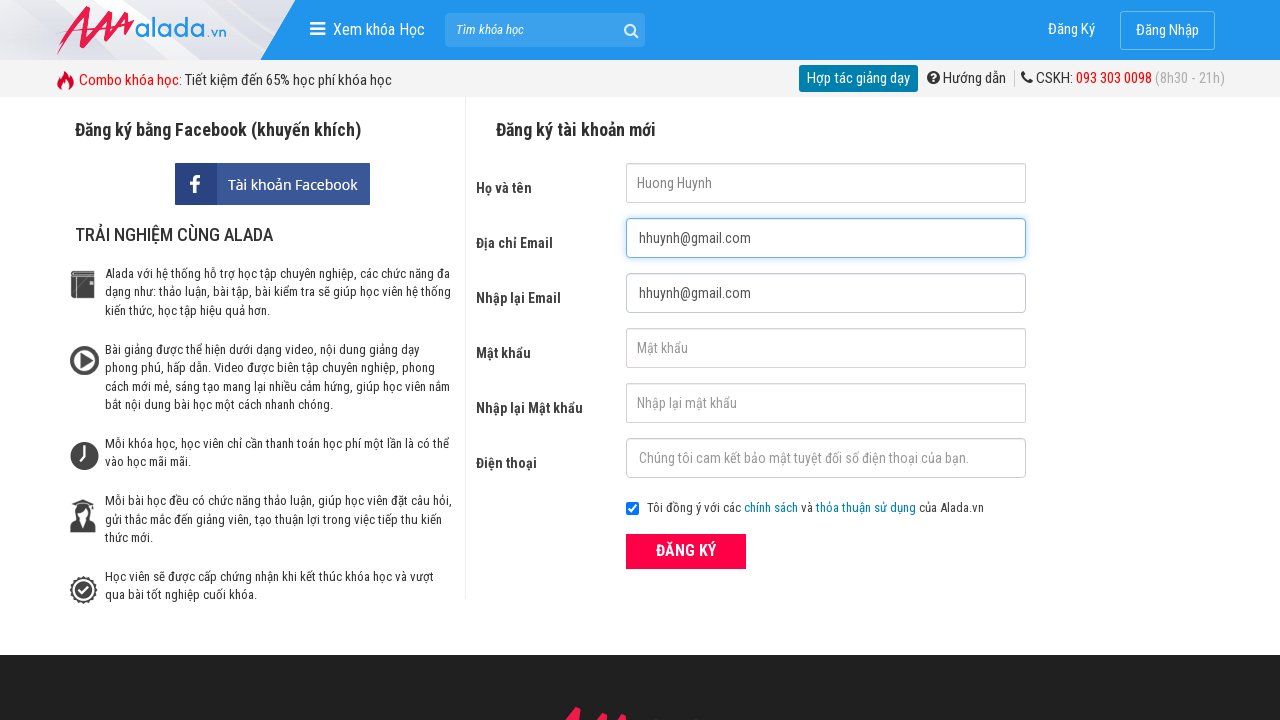

Filled password field with '1234567' on #txtPassword
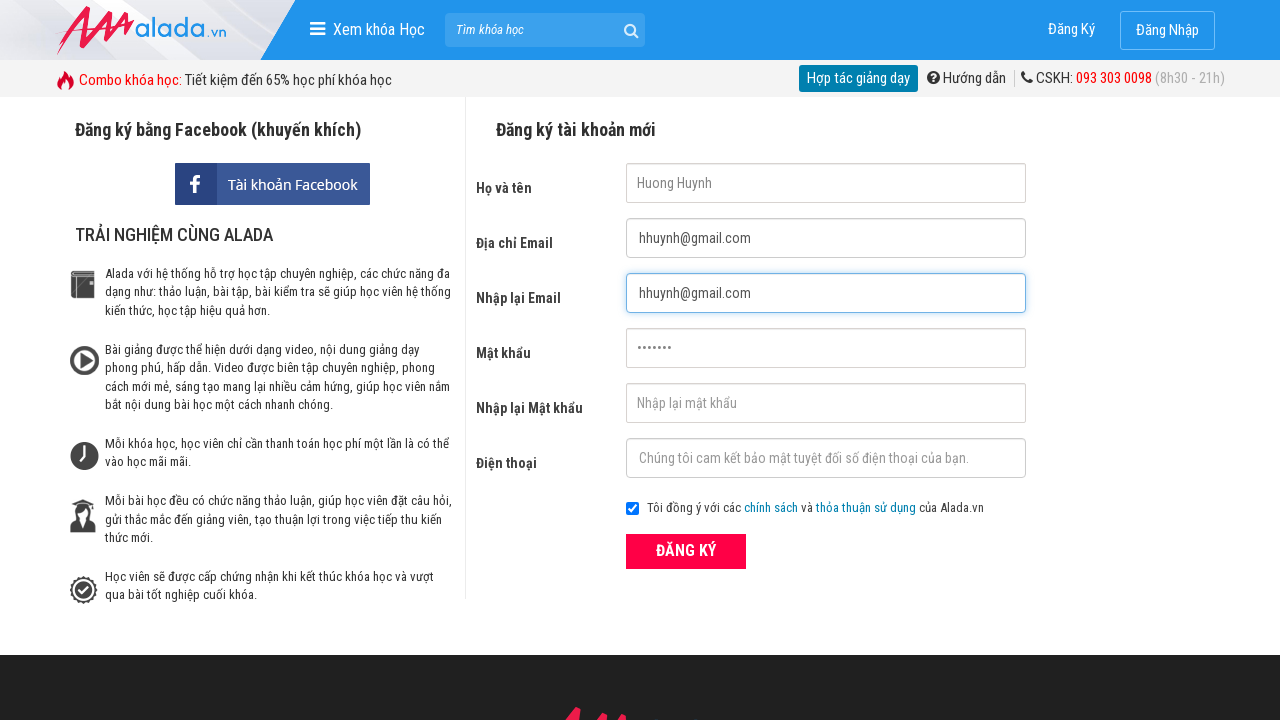

Filled confirm password field with mismatched password '1234786' on #txtCPassword
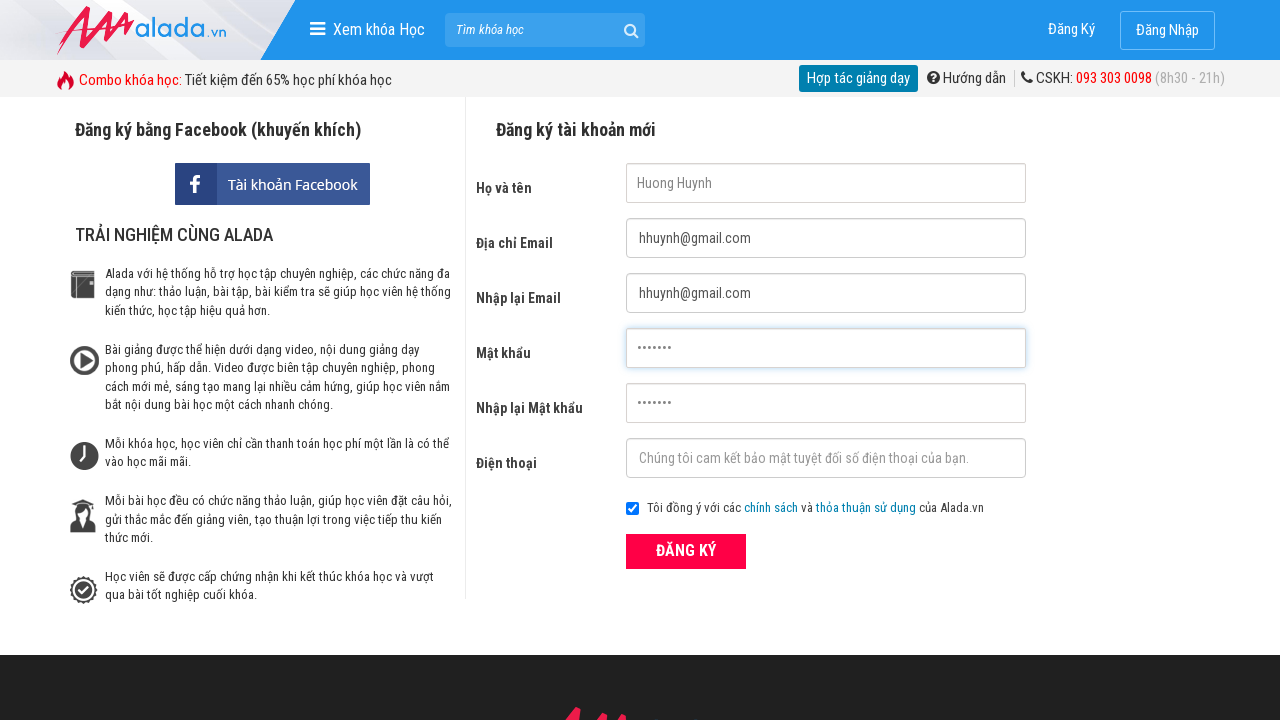

Clicked submit button to register at (686, 551) on button[type='submit']
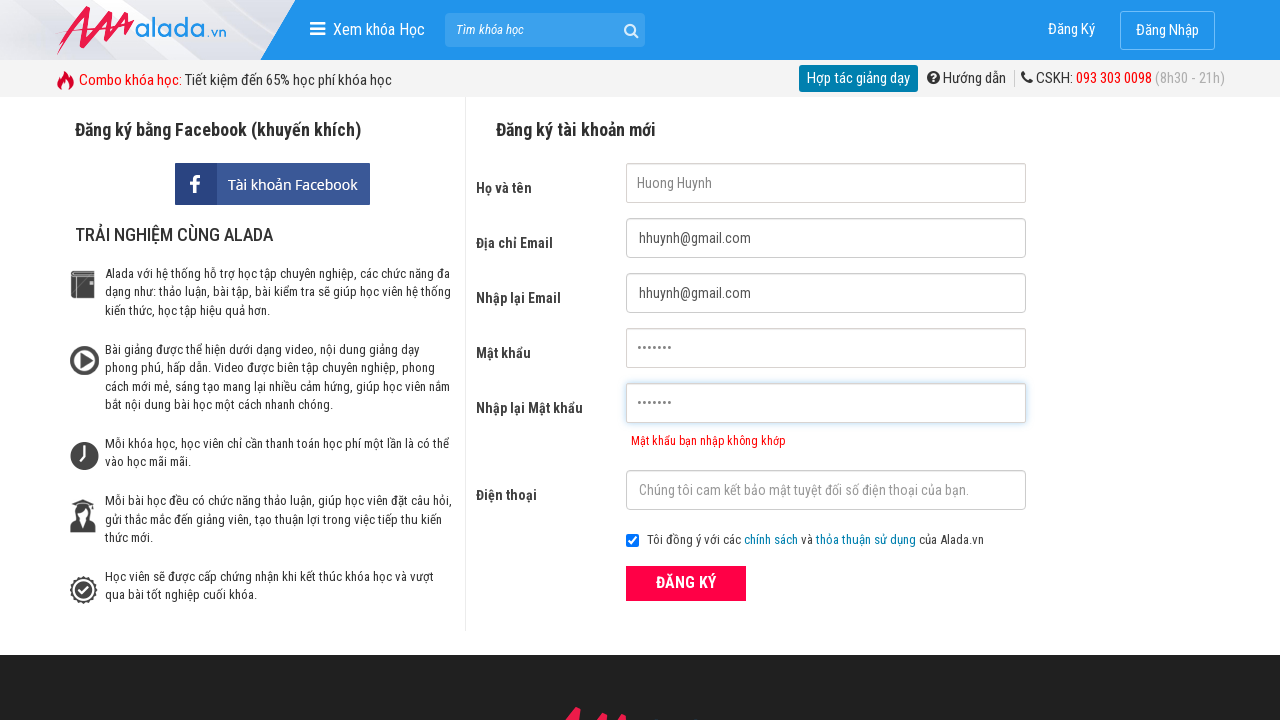

Password mismatch error message appeared
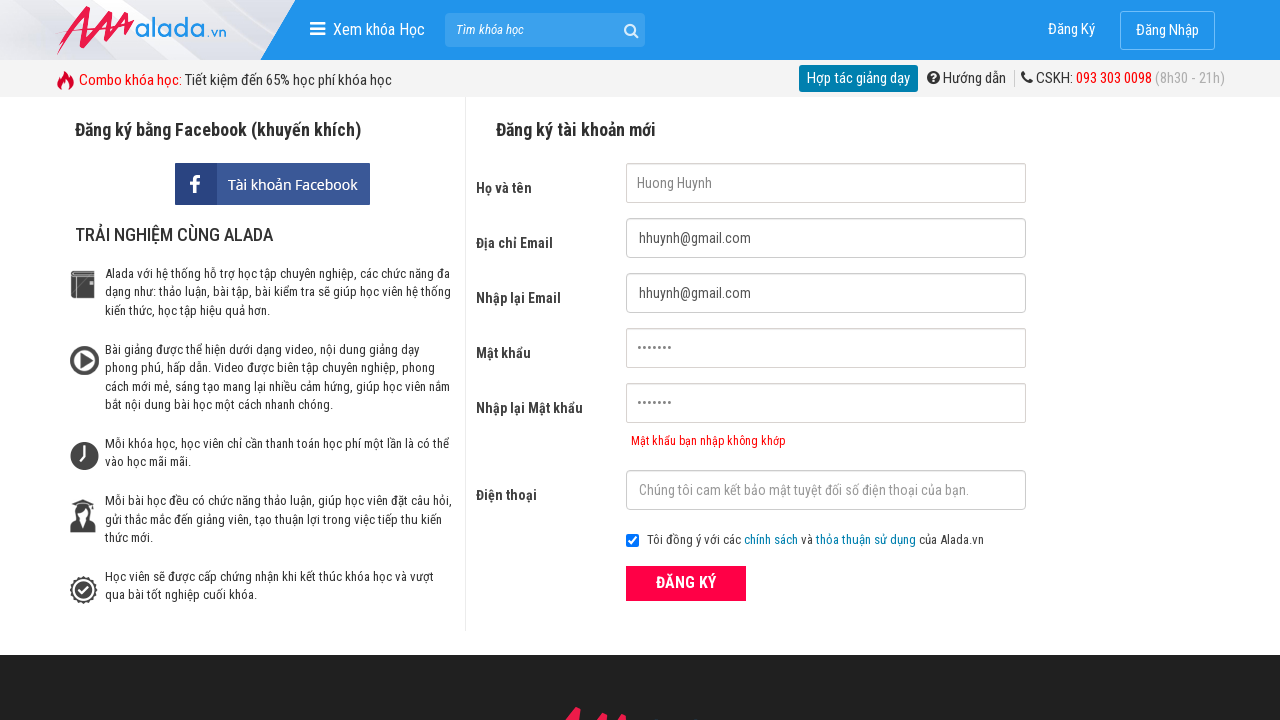

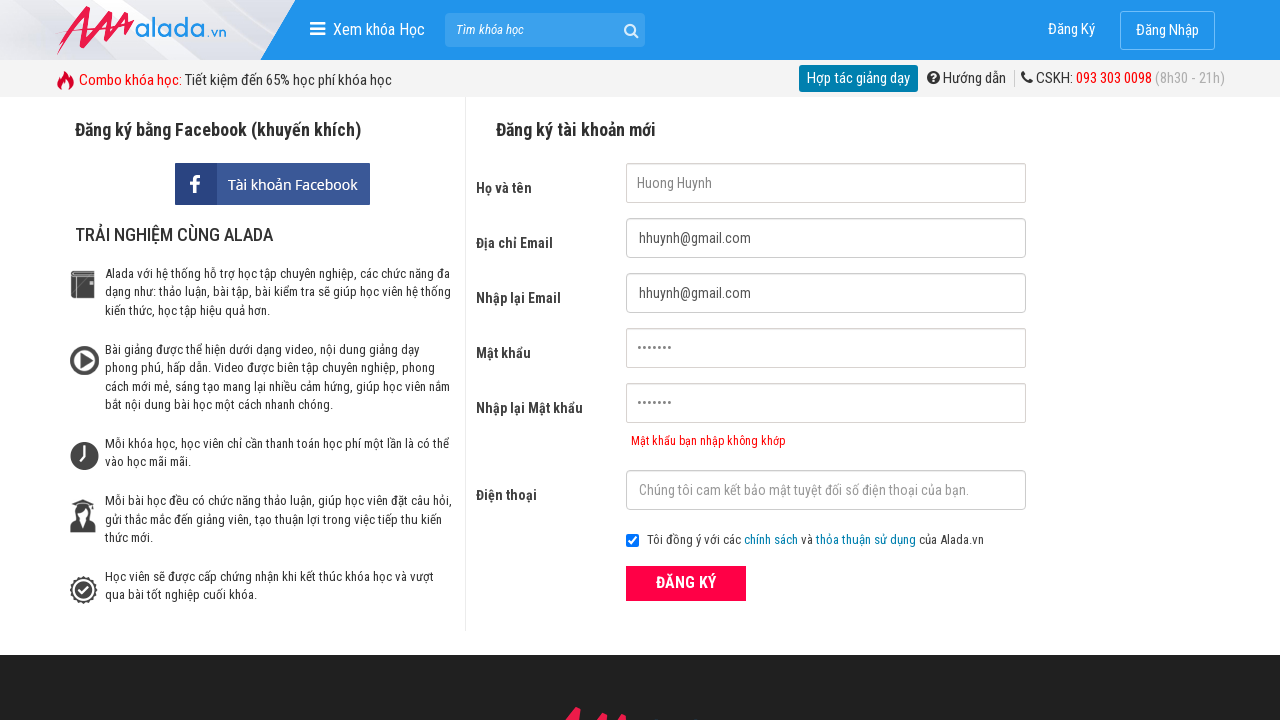